Tests dropdown selection functionality by selecting Option 2 from a dropdown menu

Starting URL: https://the-internet.herokuapp.com/dropdown

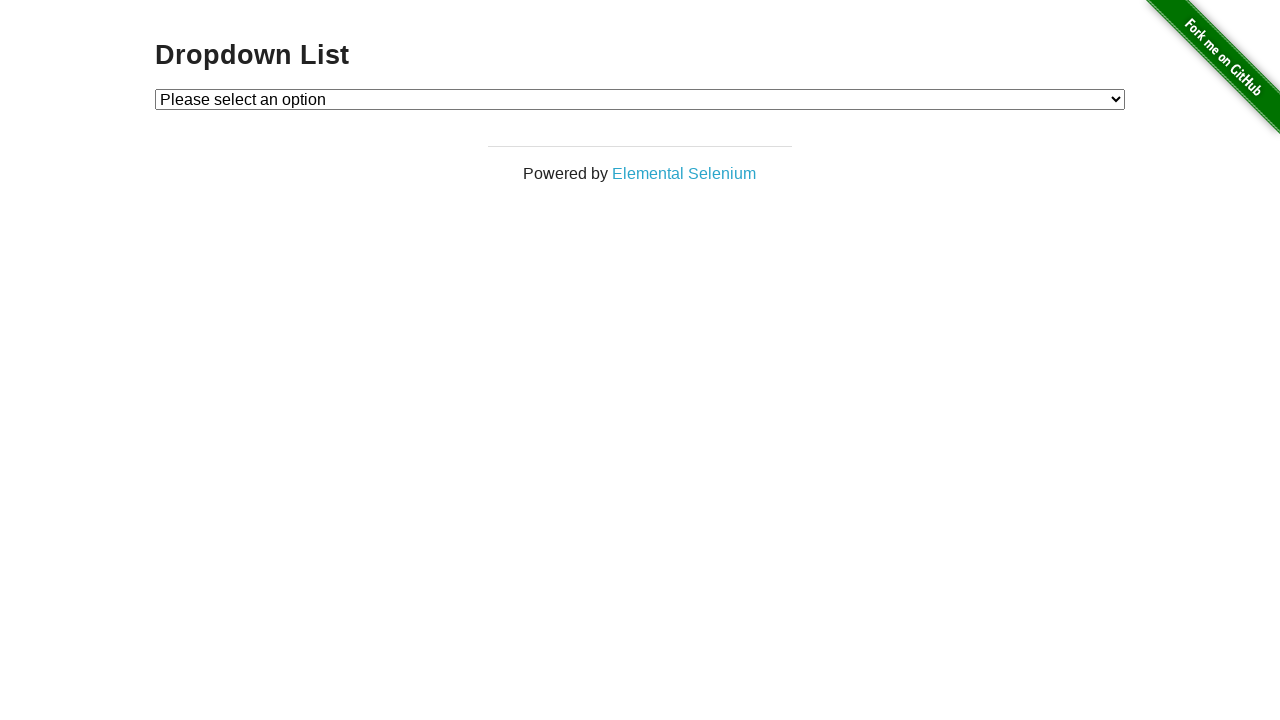

Located dropdown menu element
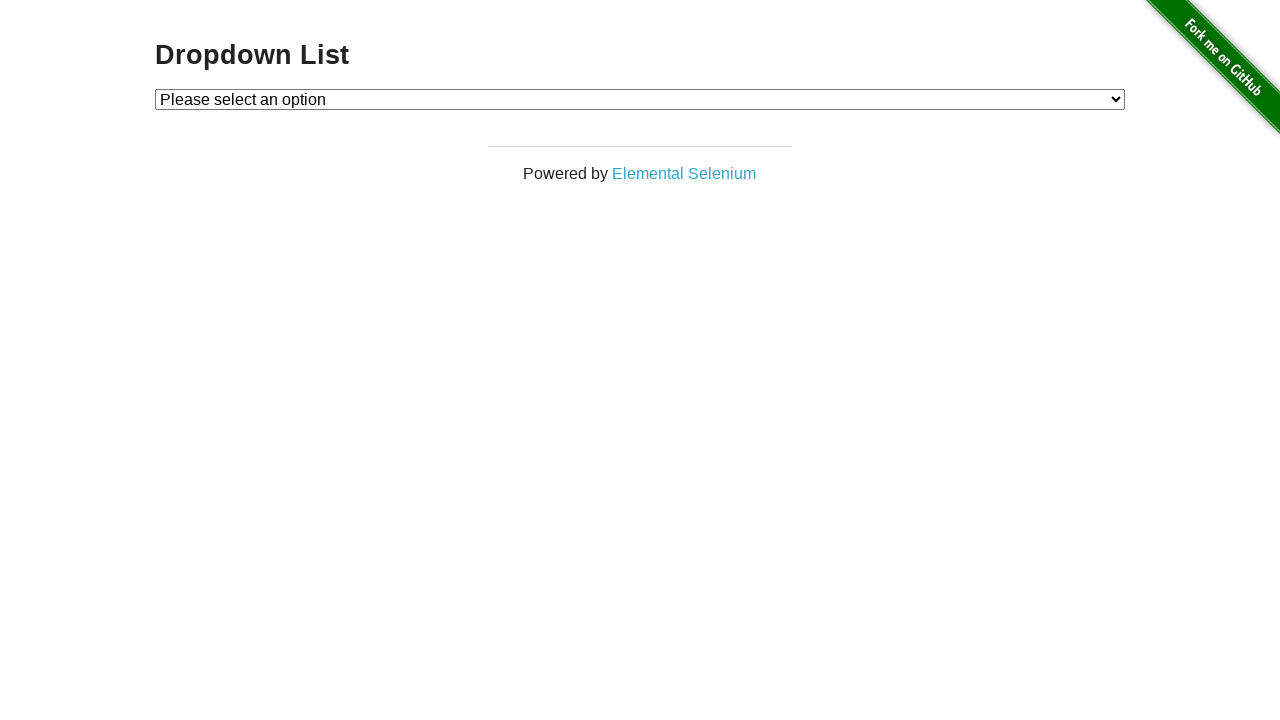

Selected Option 2 from dropdown menu on #dropdown
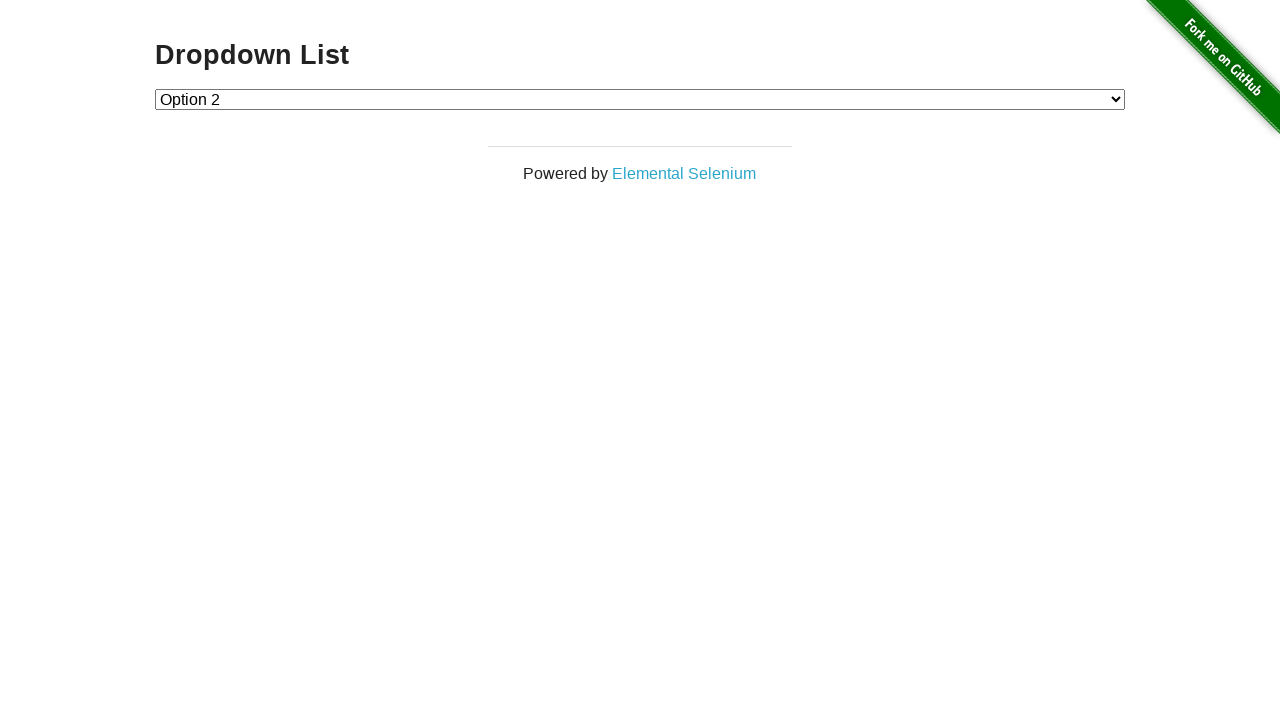

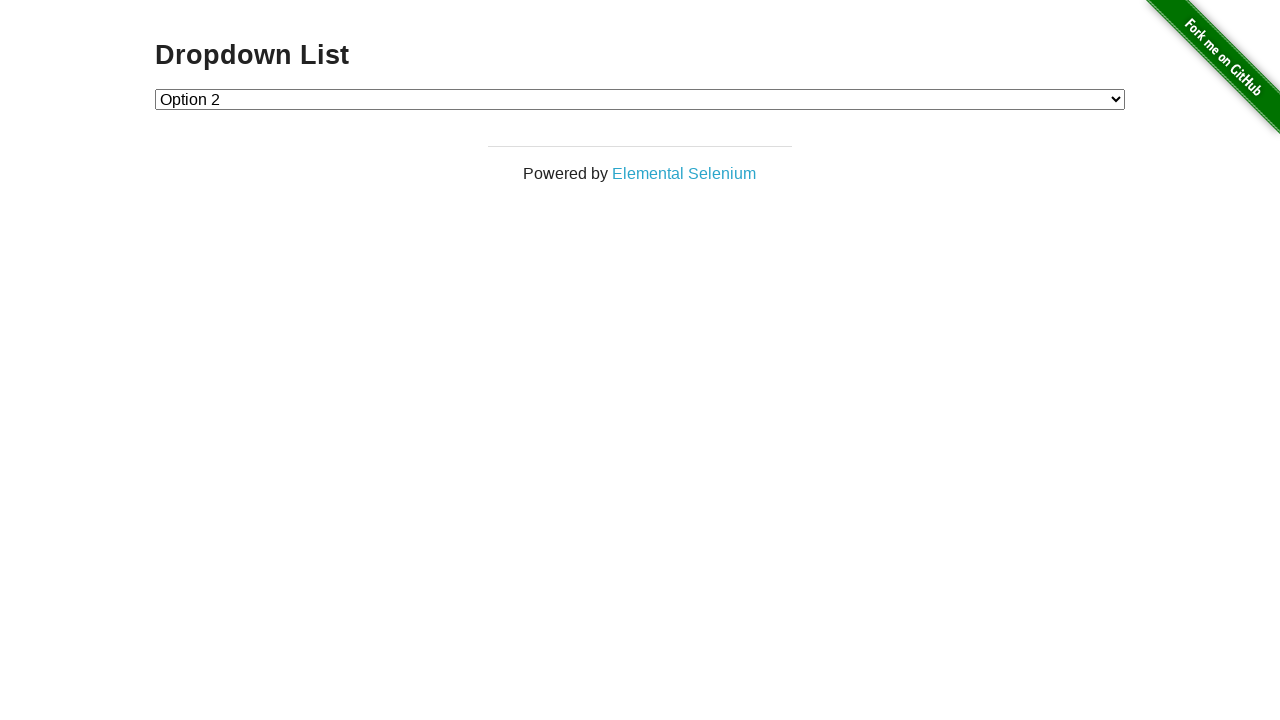